Navigates to a login practice page and verifies the page loads successfully

Starting URL: https://rahulshettyacademy.com/loginpagePractise/

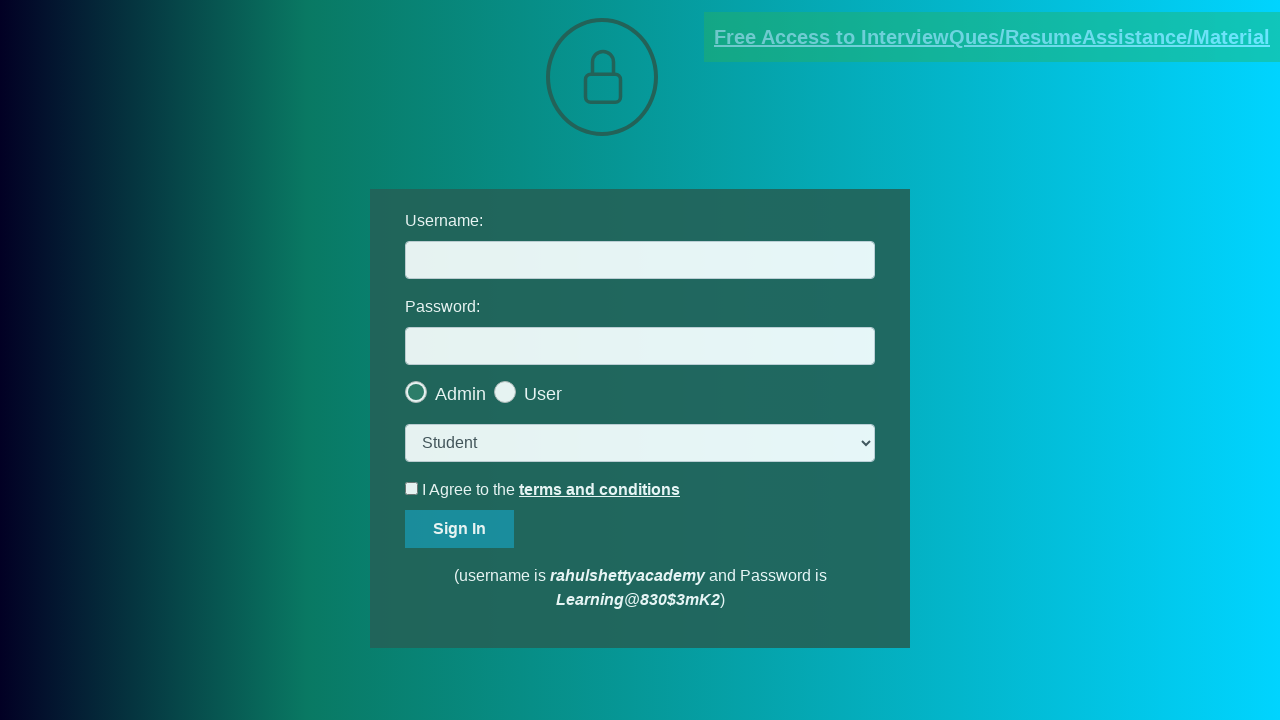

Waited for page DOM content to load on login practice page
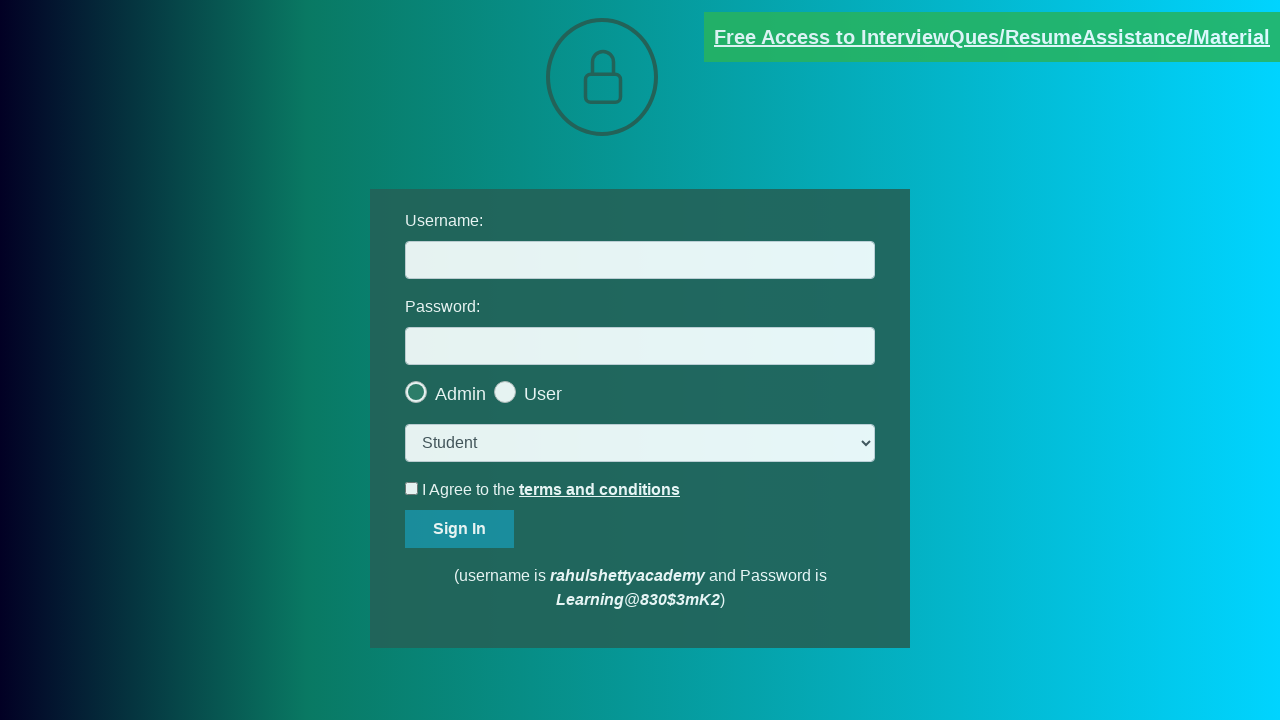

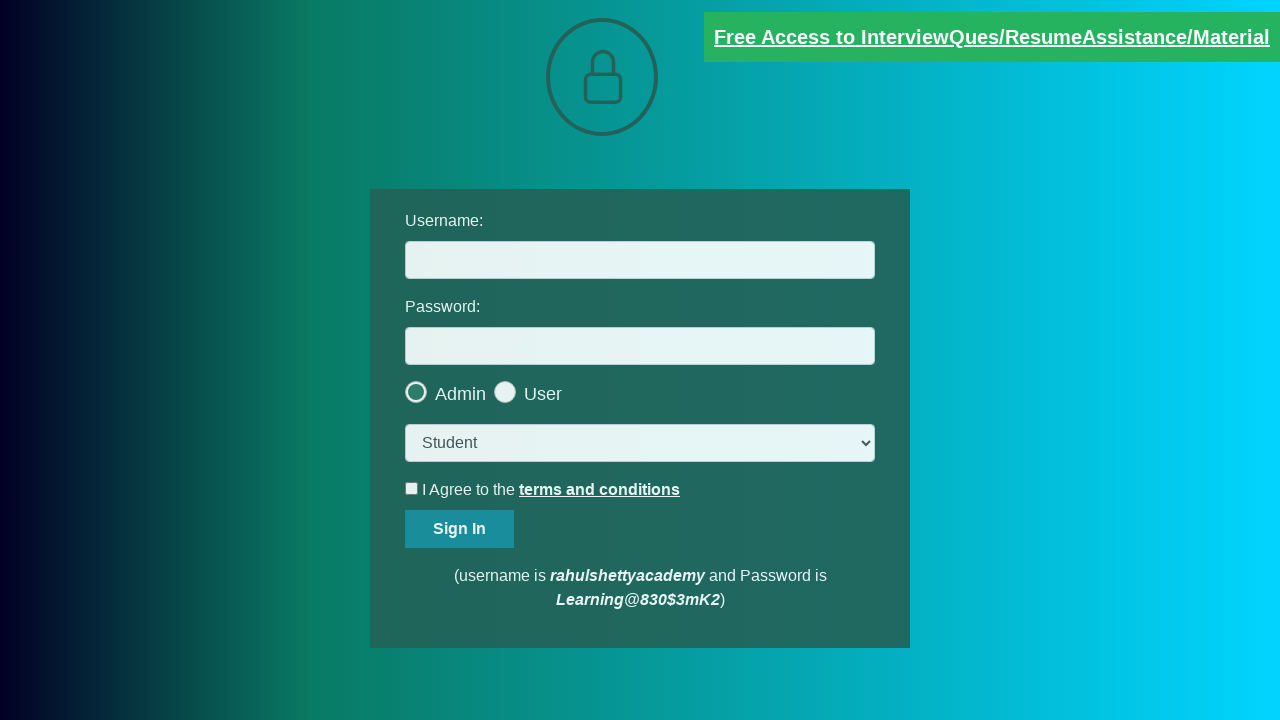